Tests multiple window handling by clicking a link that opens Apple website in a new window, switching to it, and verifying the Apple logo is displayed

Starting URL: https://techglobal-training.com/frontend/multiple-windows

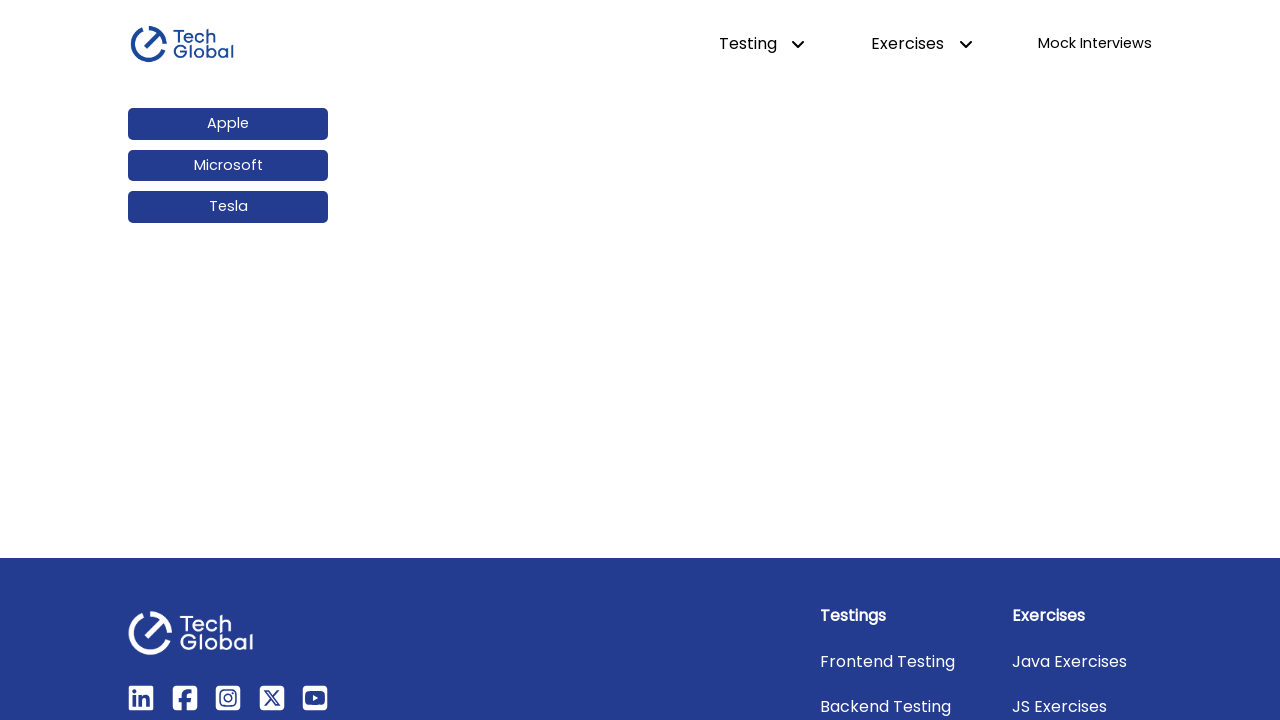

Clicked Apple link to open new window at (228, 124) on #apple
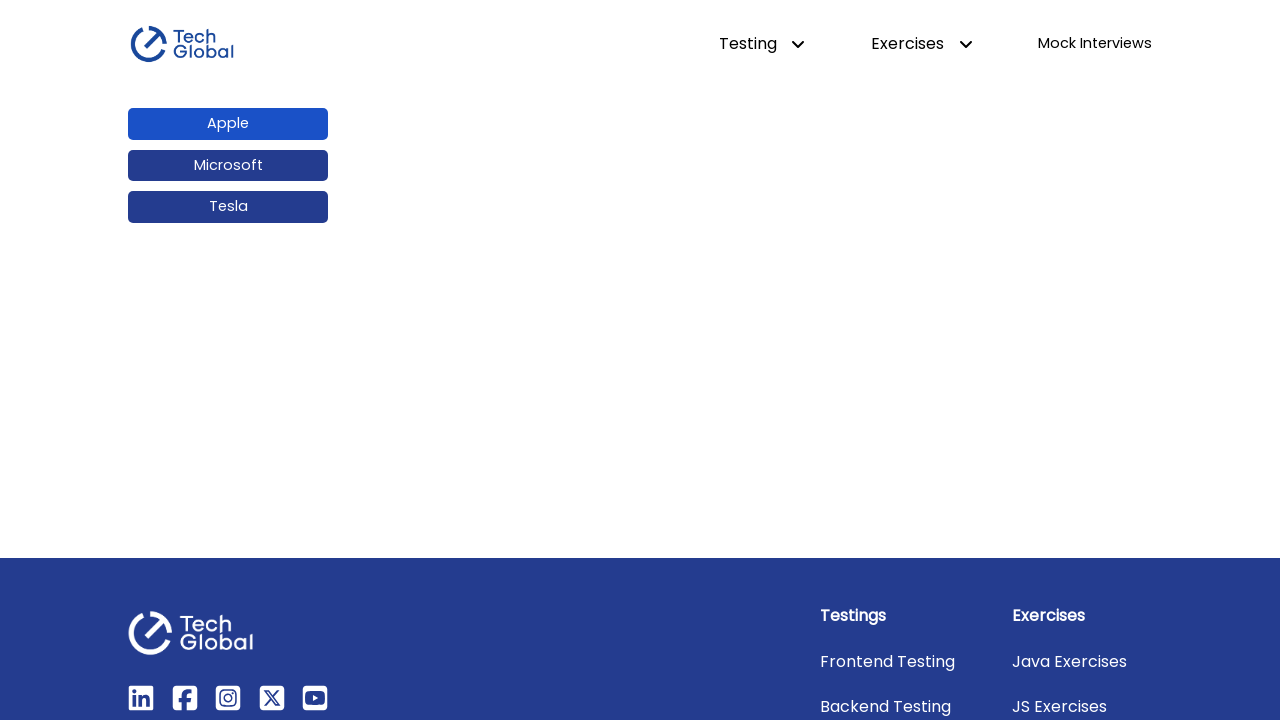

Switched to new page and waited for load state
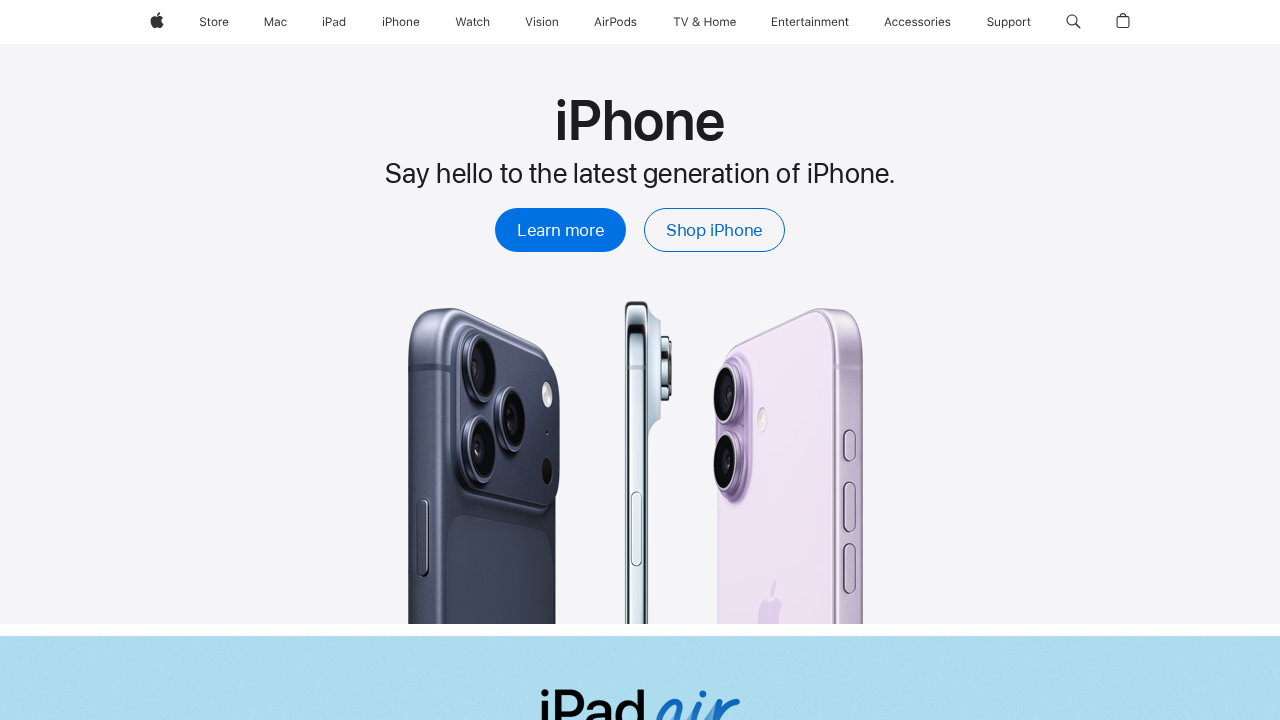

Verified Apple logo is displayed
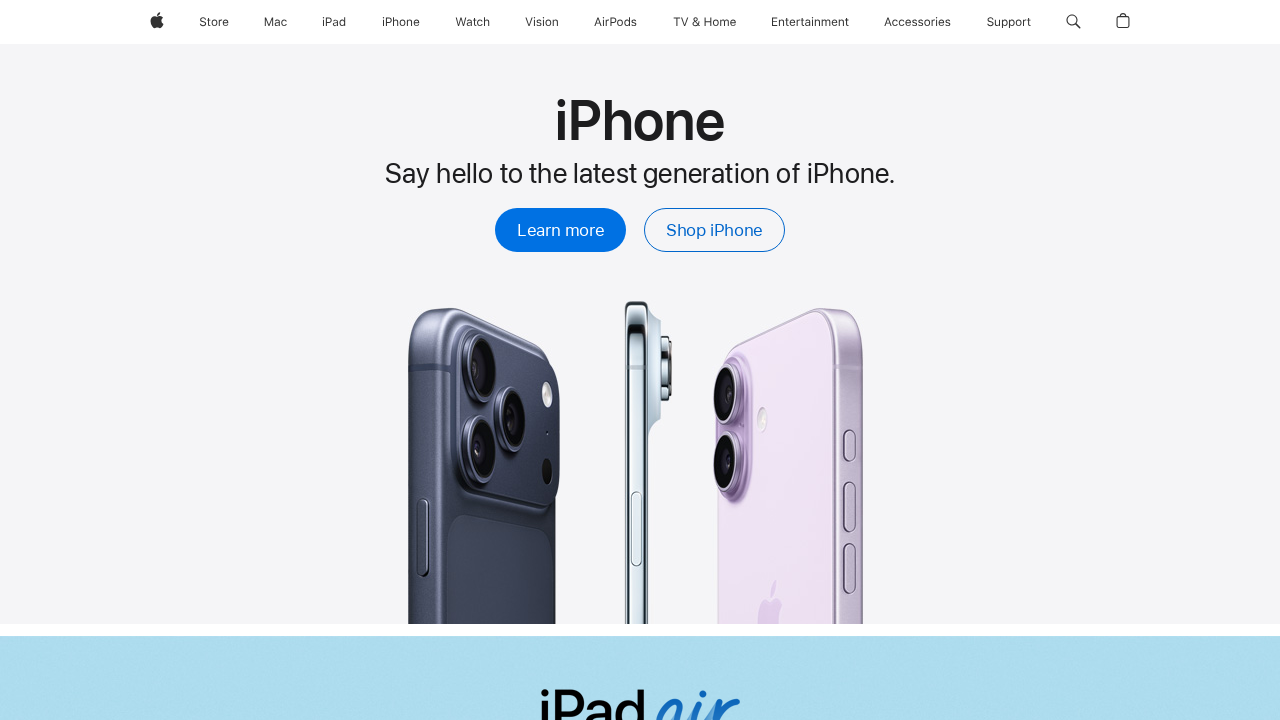

Closed the new page
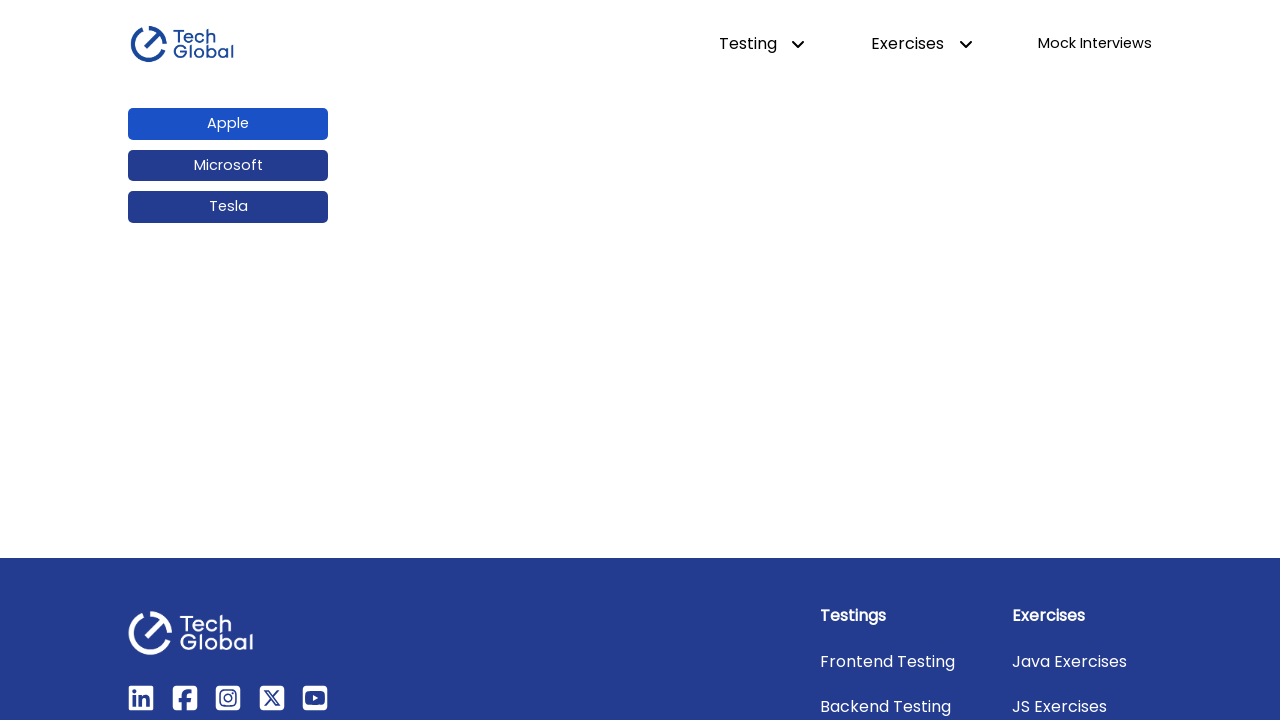

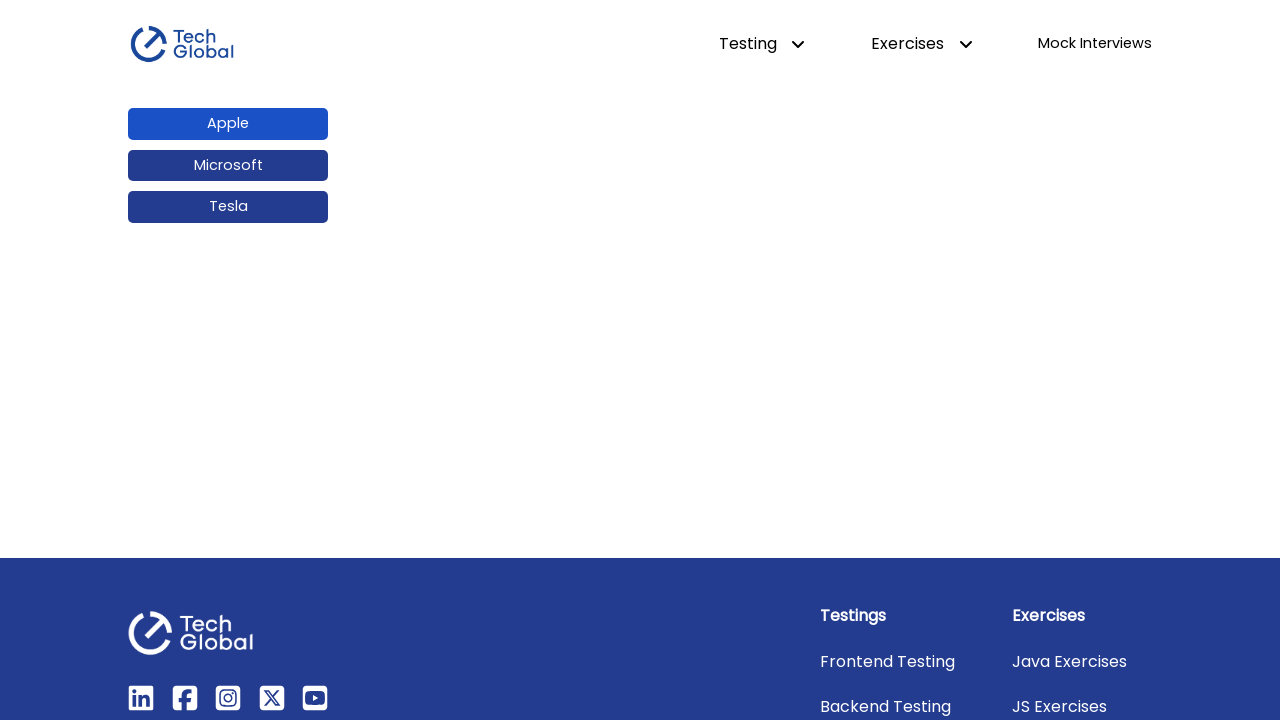